Tests clicking Remove then Add button which re-adds the checkbox and displays an "It's back!" message

Starting URL: https://the-internet.herokuapp.com/dynamic_controls

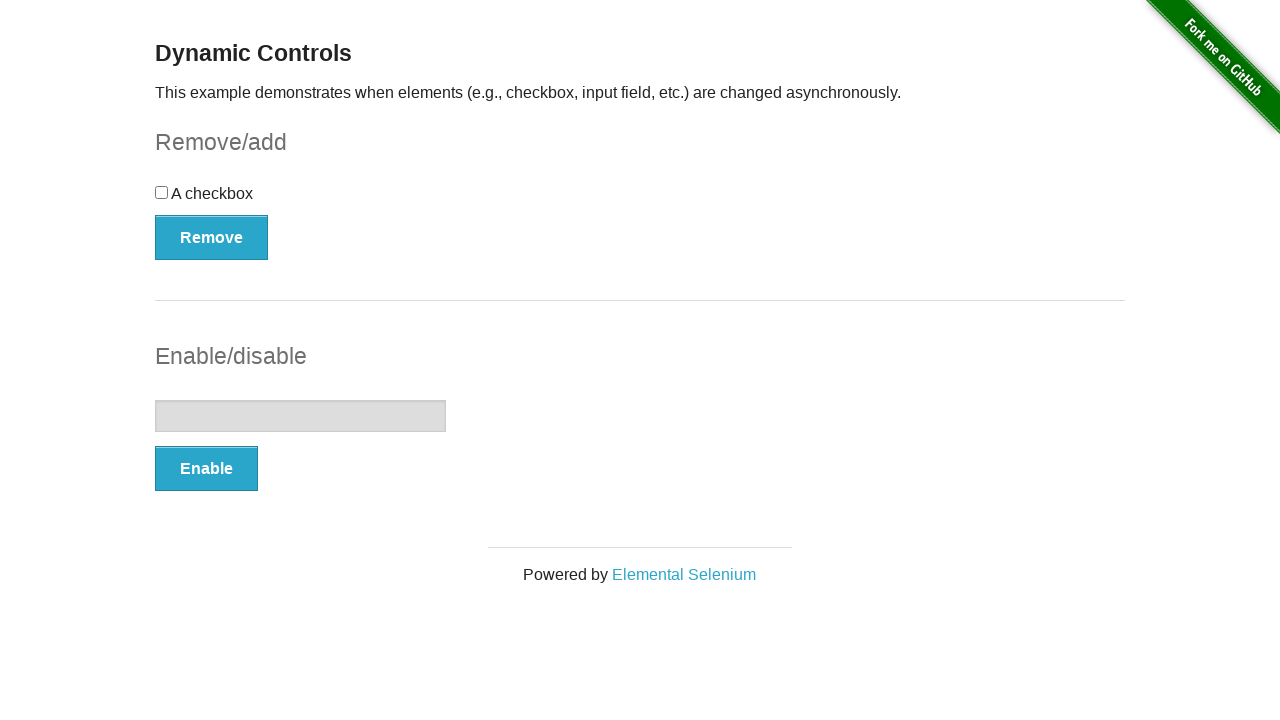

Navigated to dynamic controls page
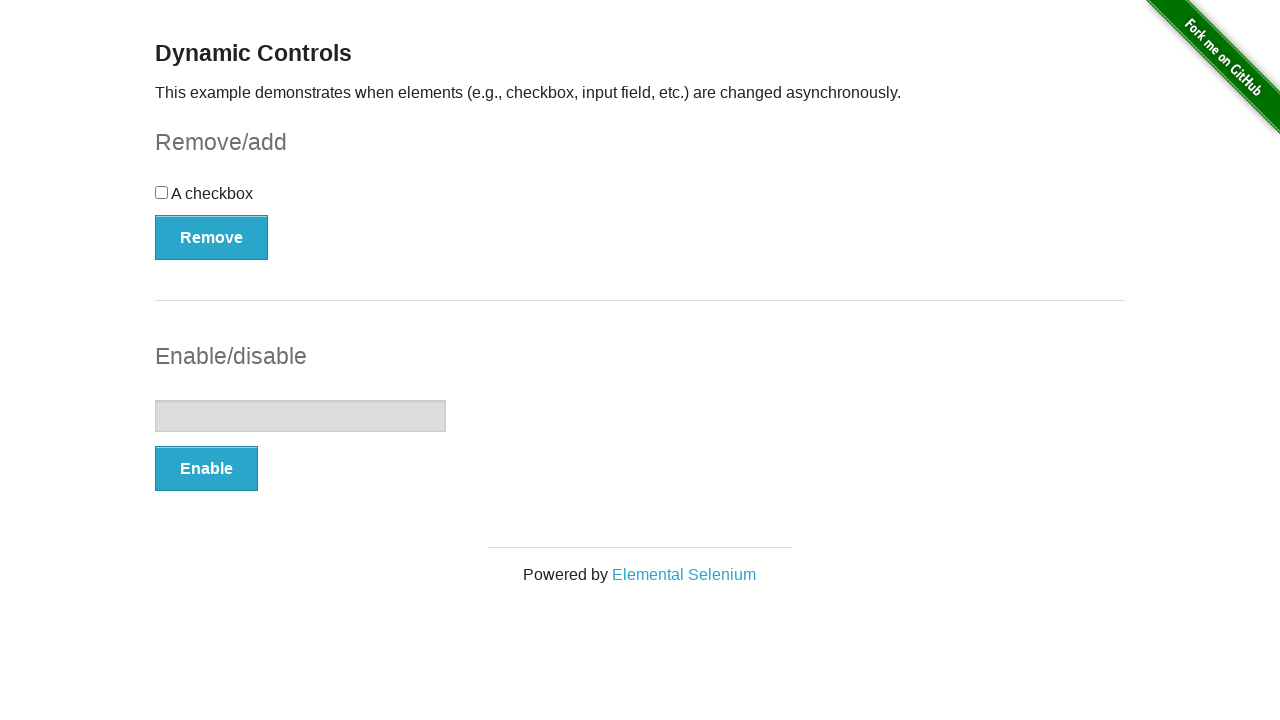

Clicked Remove button to remove checkbox at (212, 237) on #checkbox-example button:has-text('Remove')
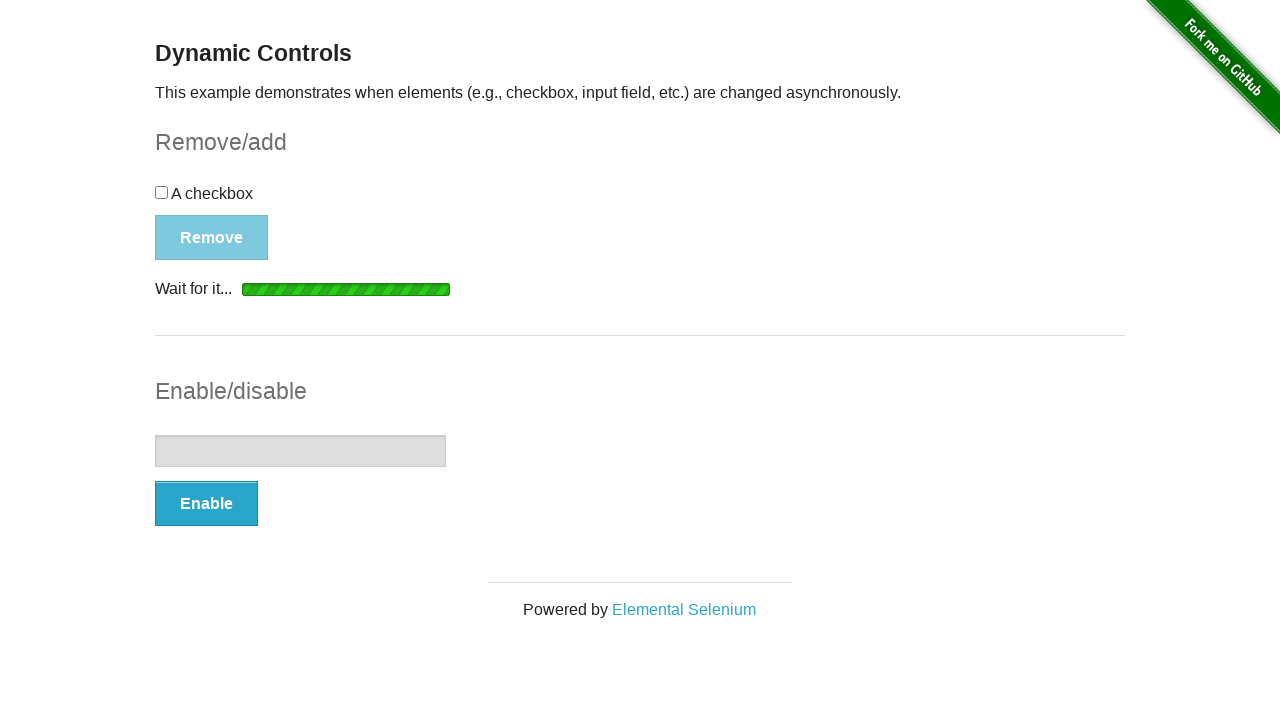

Removal completed and Add button appeared
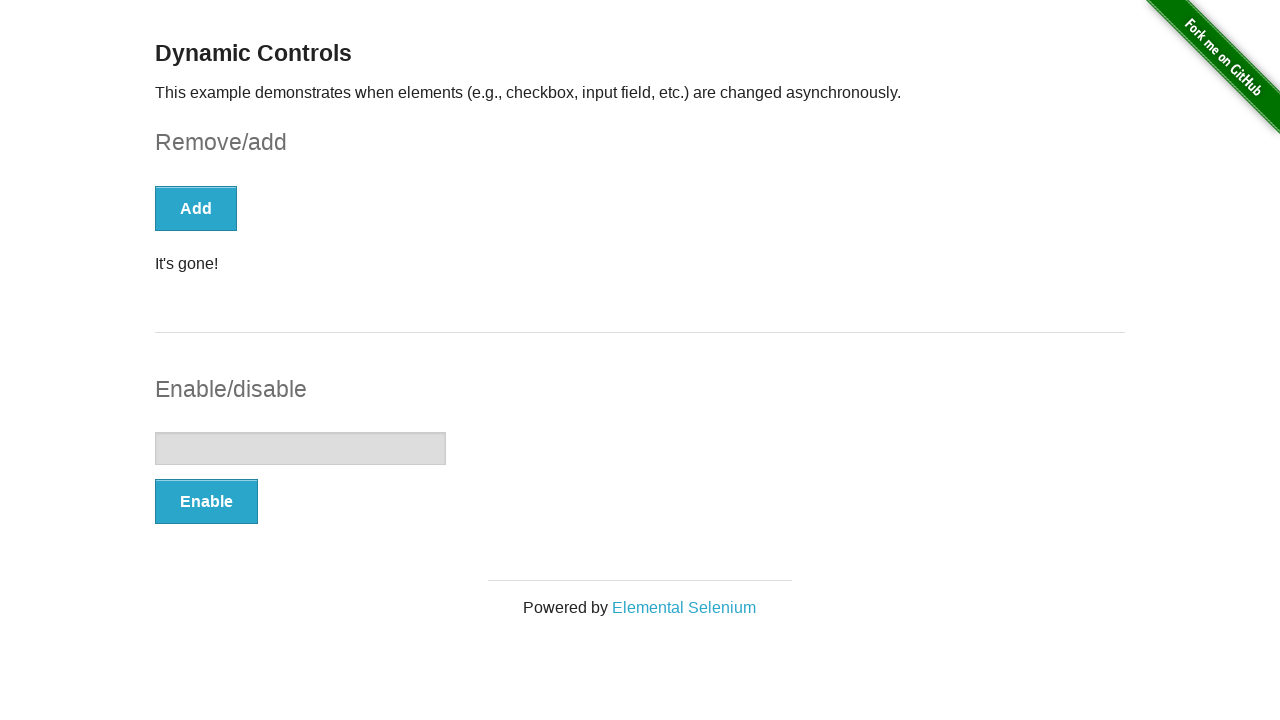

Clicked Add button to re-add checkbox at (196, 208) on #checkbox-example button:has-text('Add')
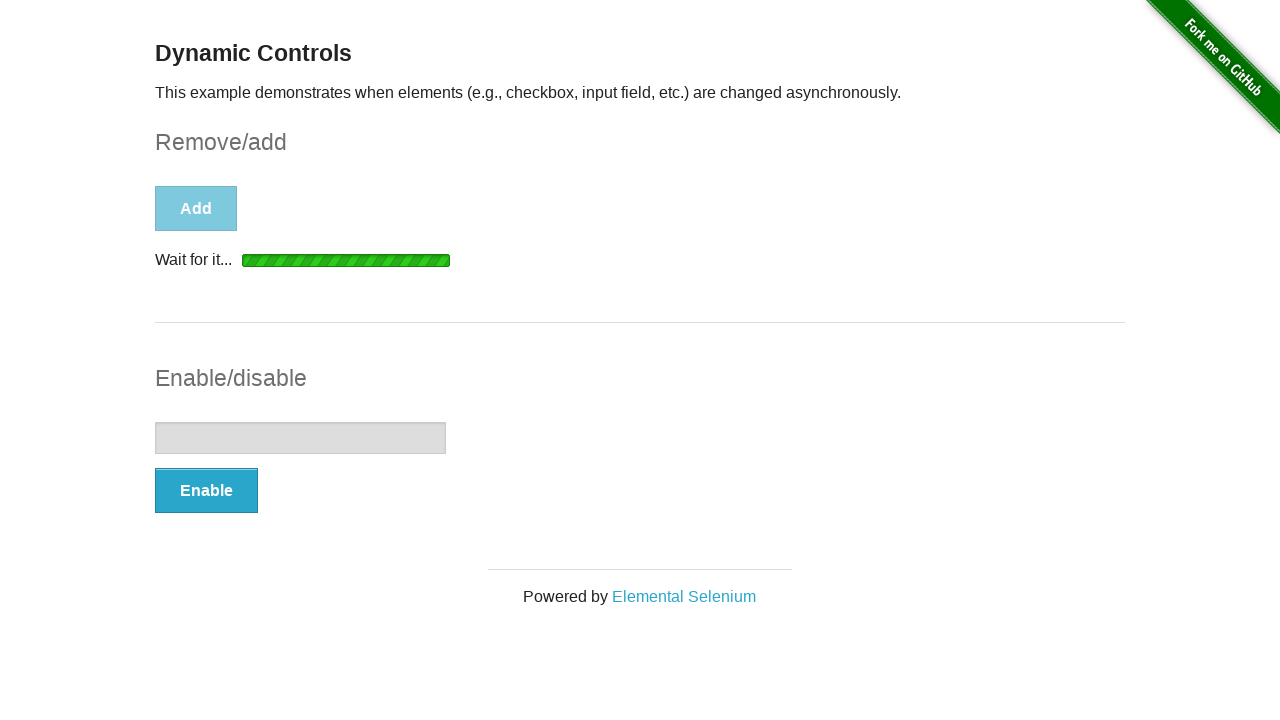

Loading indicator appeared
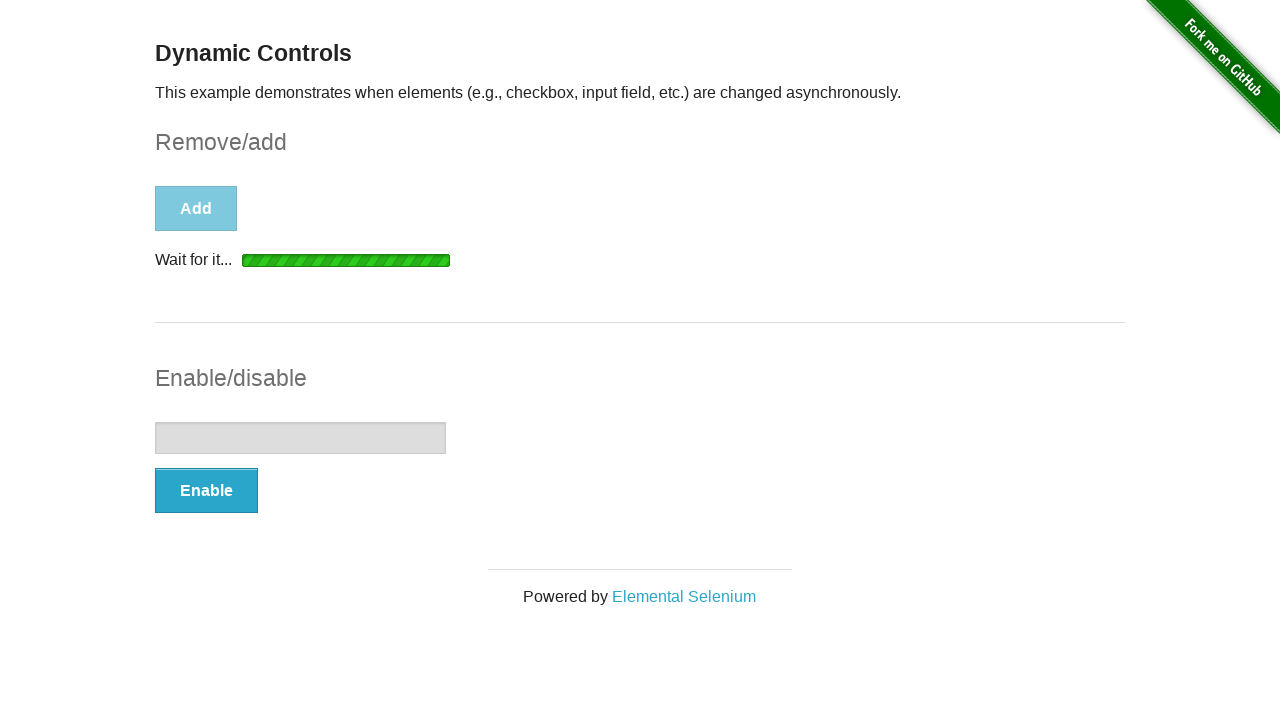

Loading completed and "It's back!" message displayed
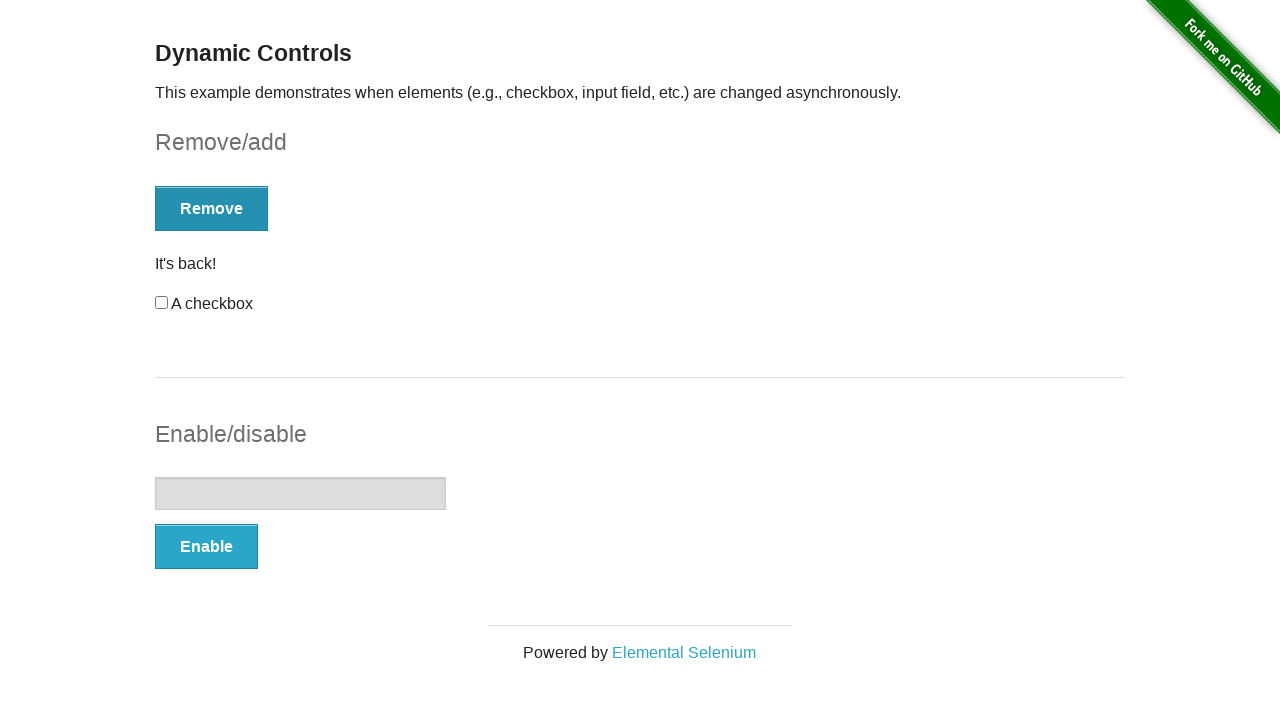

Verified checkbox is displayed again
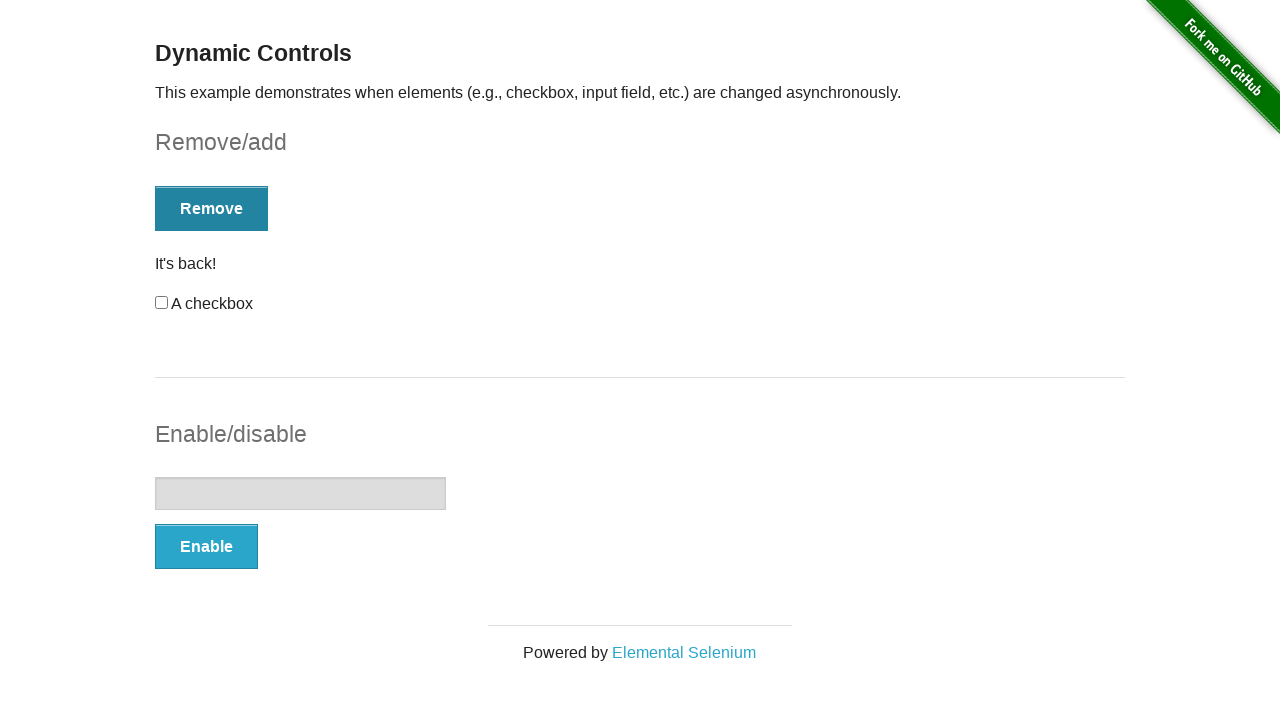

Verified button now shows Remove text again
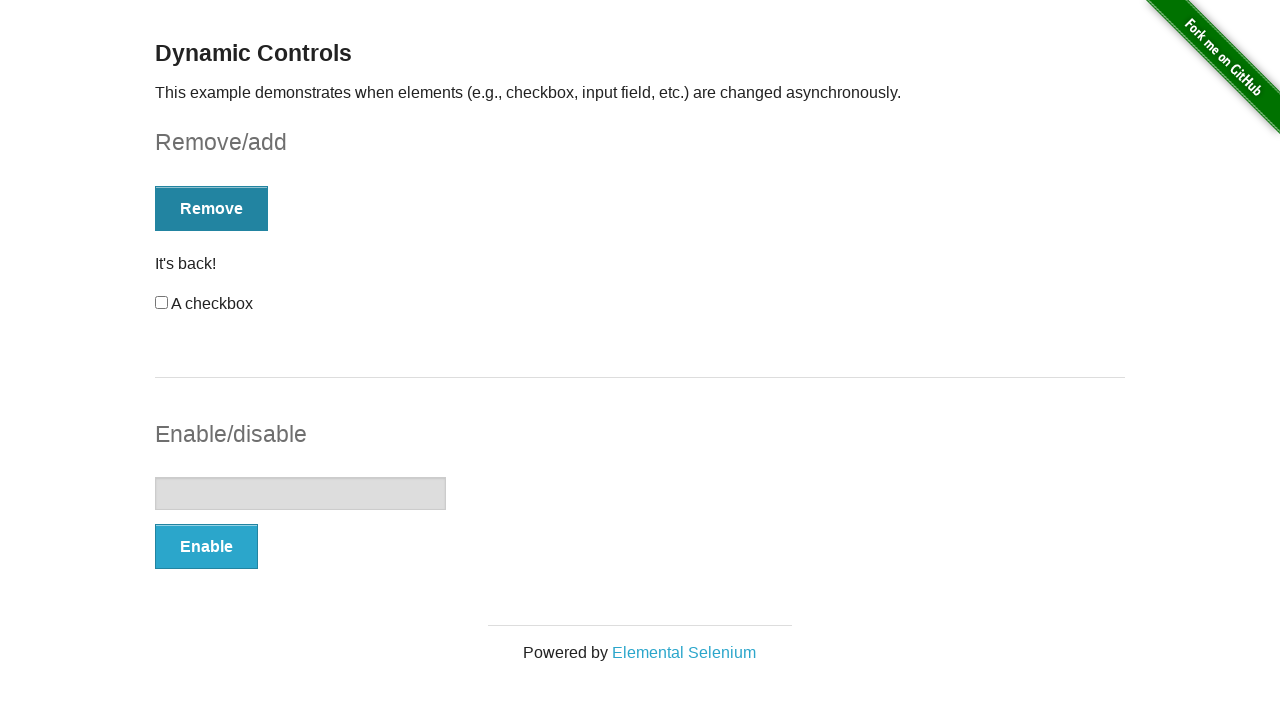

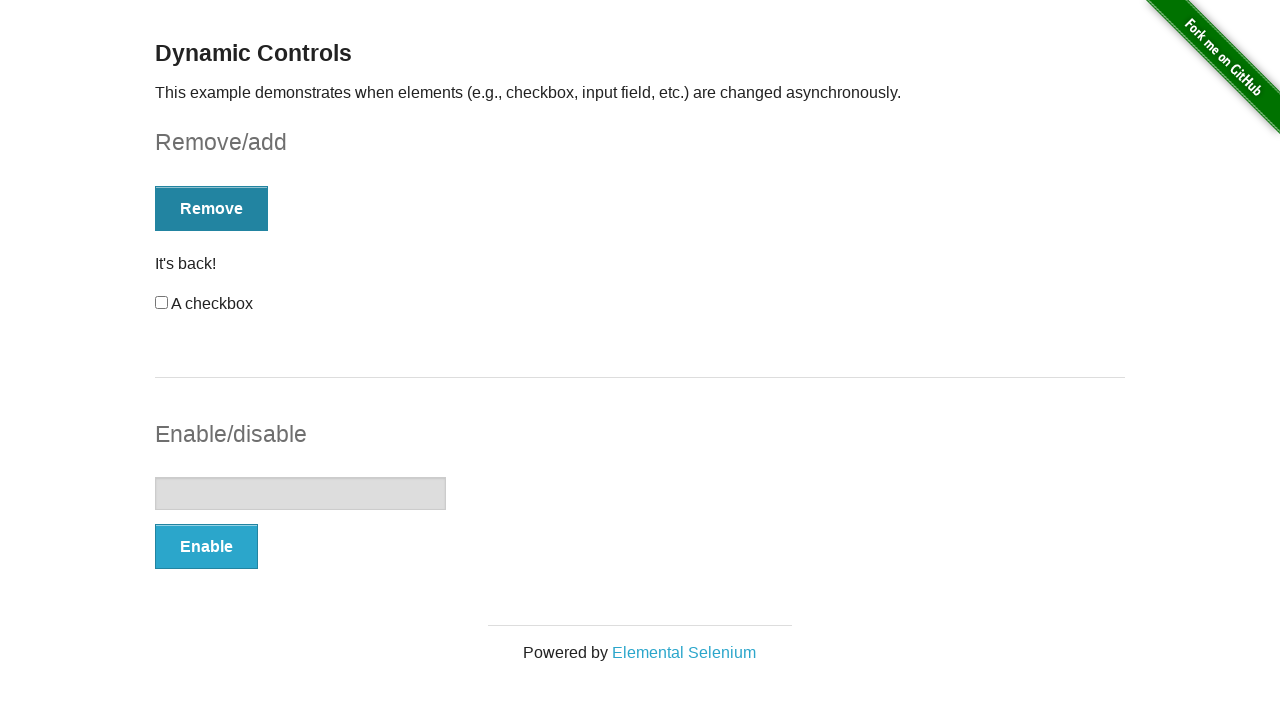